Tests clicking the "Selenide examples" link navigates to the GitHub organization page and verifies the page header

Starting URL: https://selenide.org/quick-start.html

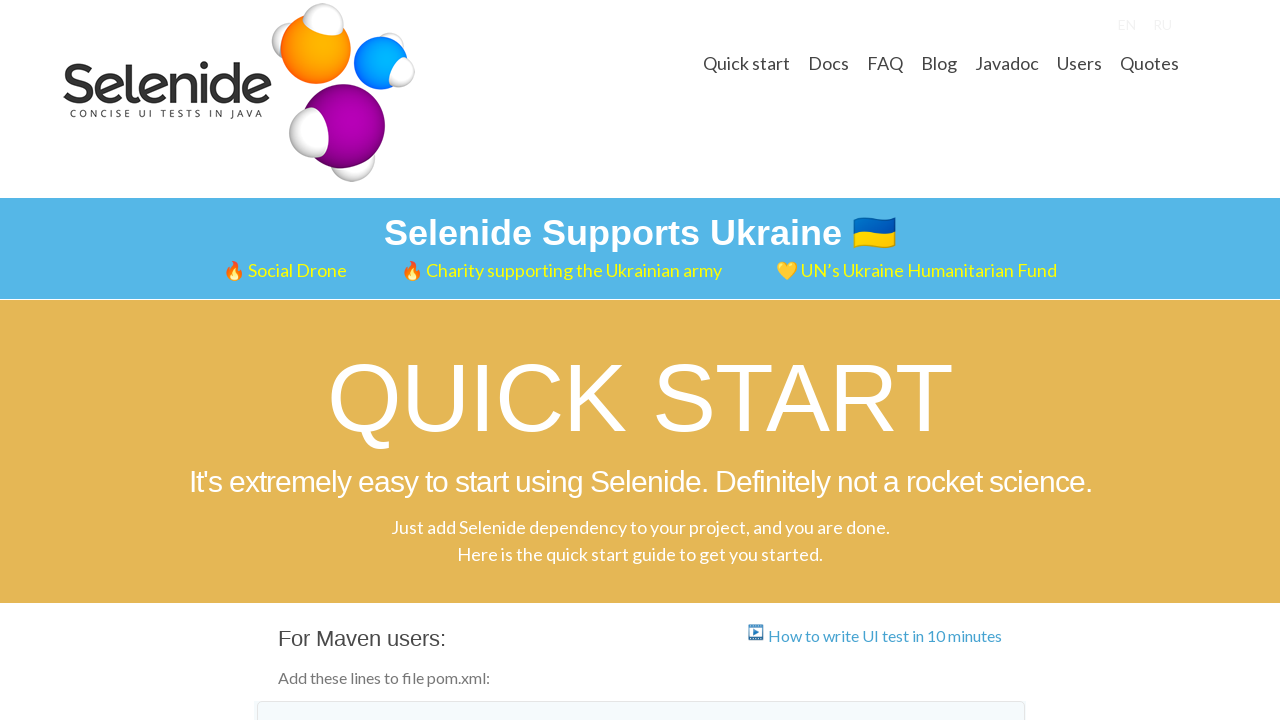

Clicked 'Selenide examples' link with force=True at (423, 361) on text=Selenide examples
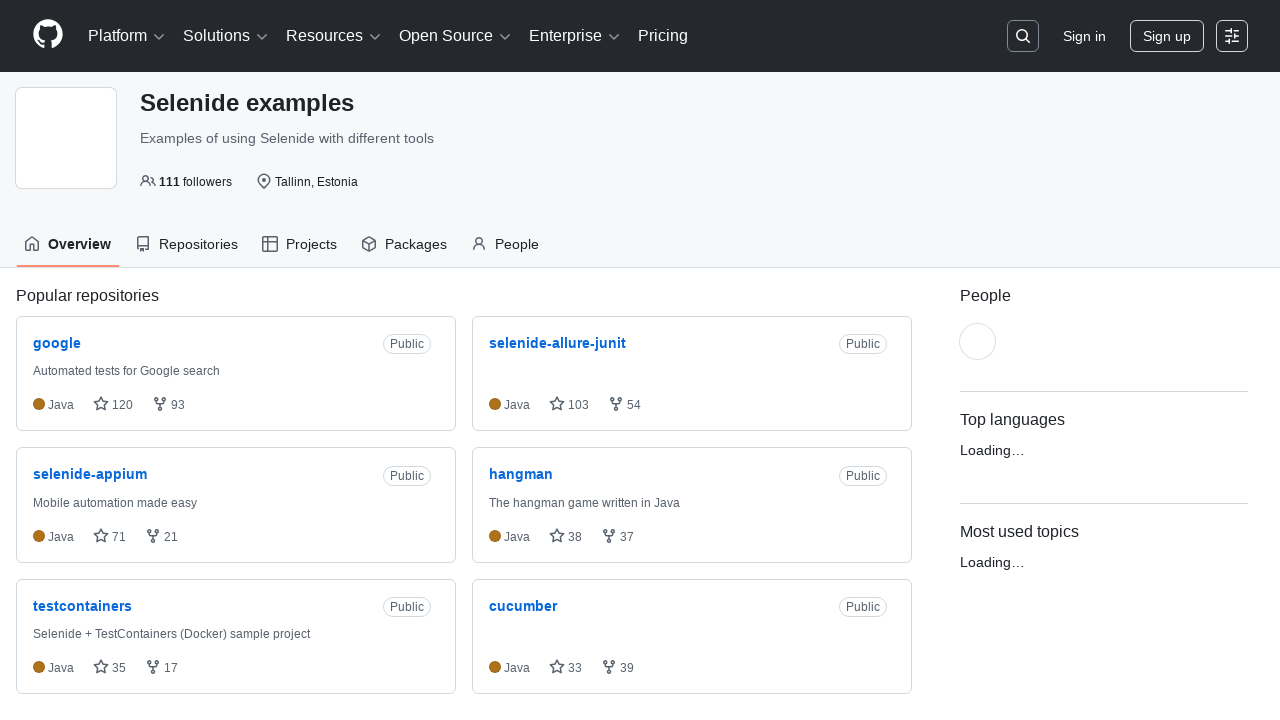

GitHub organization page header element loaded
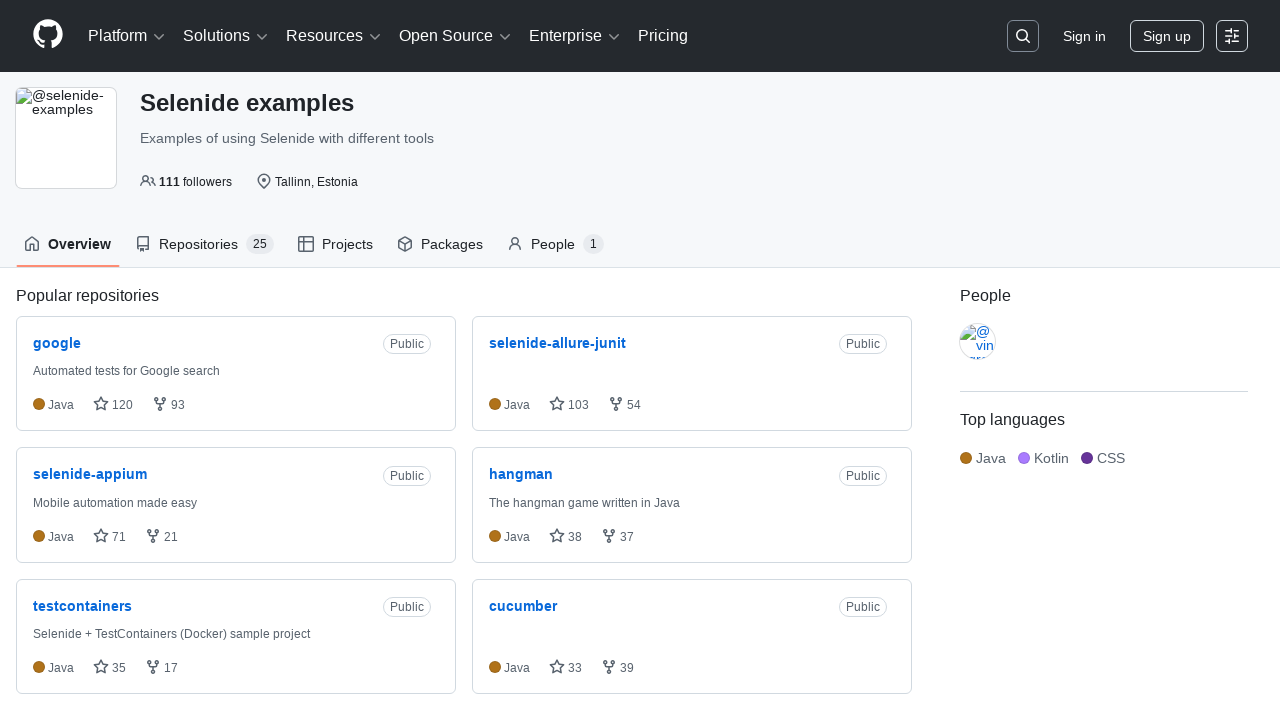

Verified page header contains 'Selenide examples'
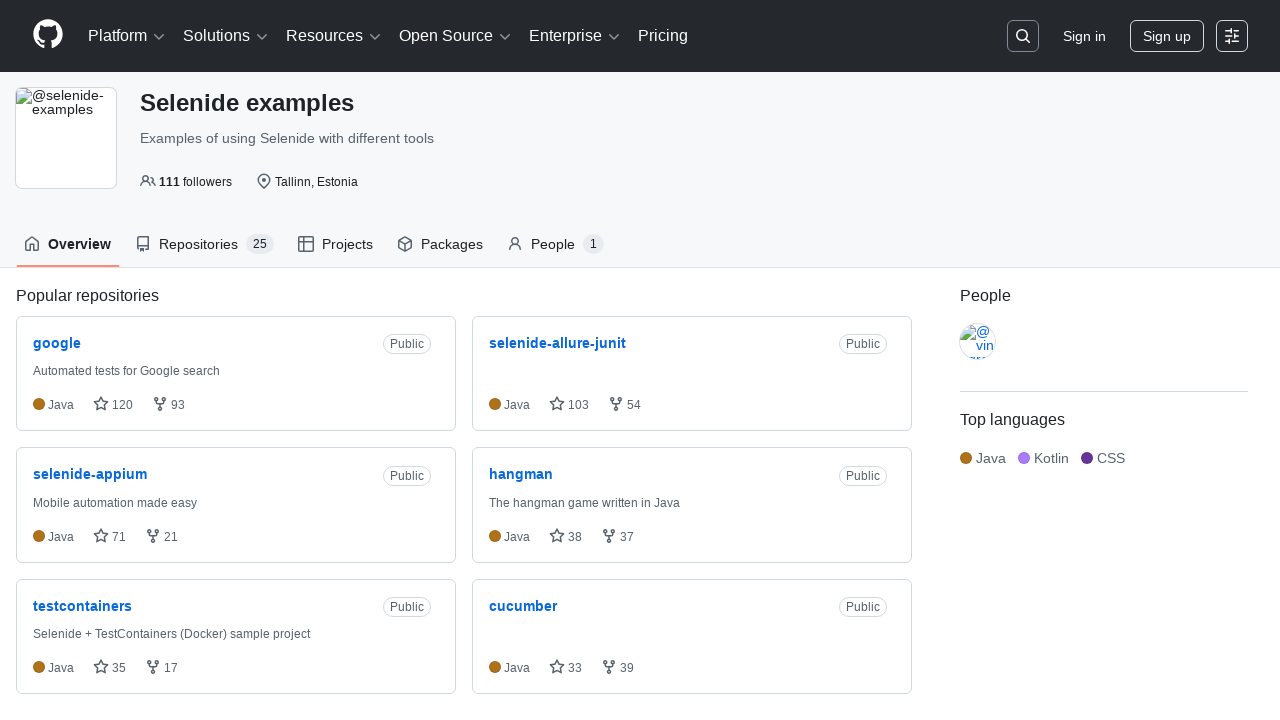

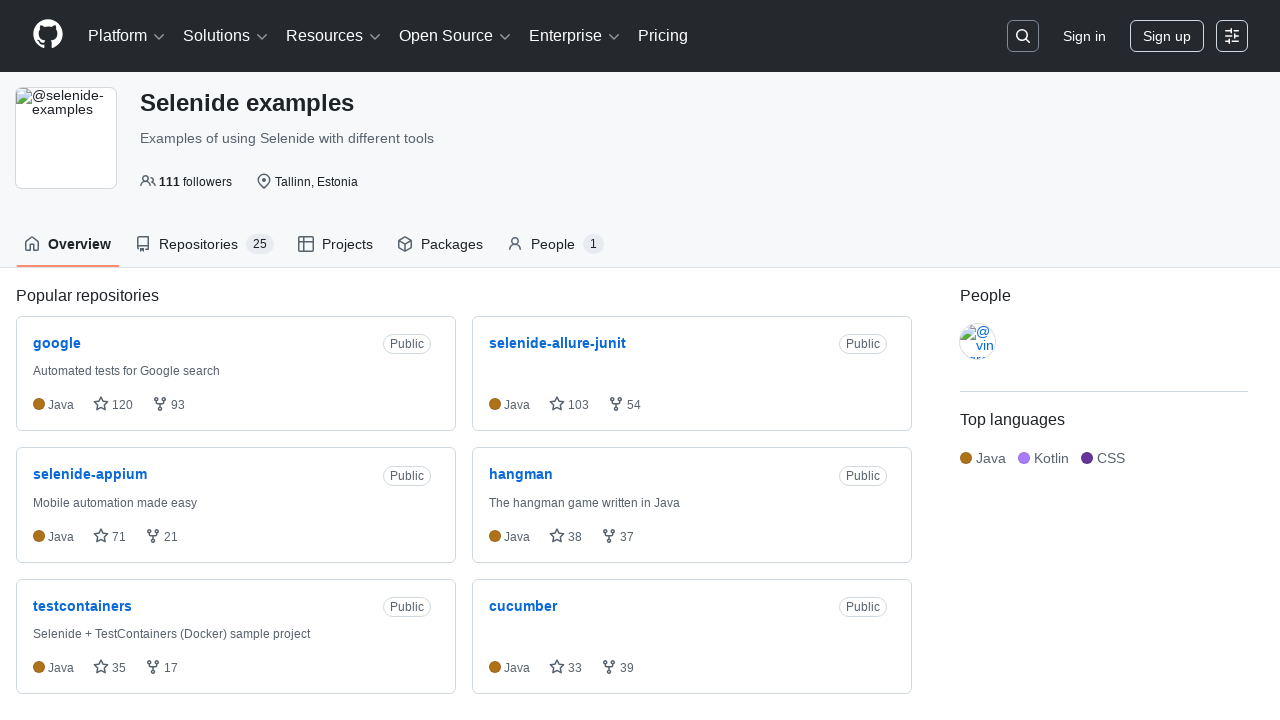